Checks for navigation links on the page and verifies they have valid href attributes

Starting URL: https://console.apidirect.dev

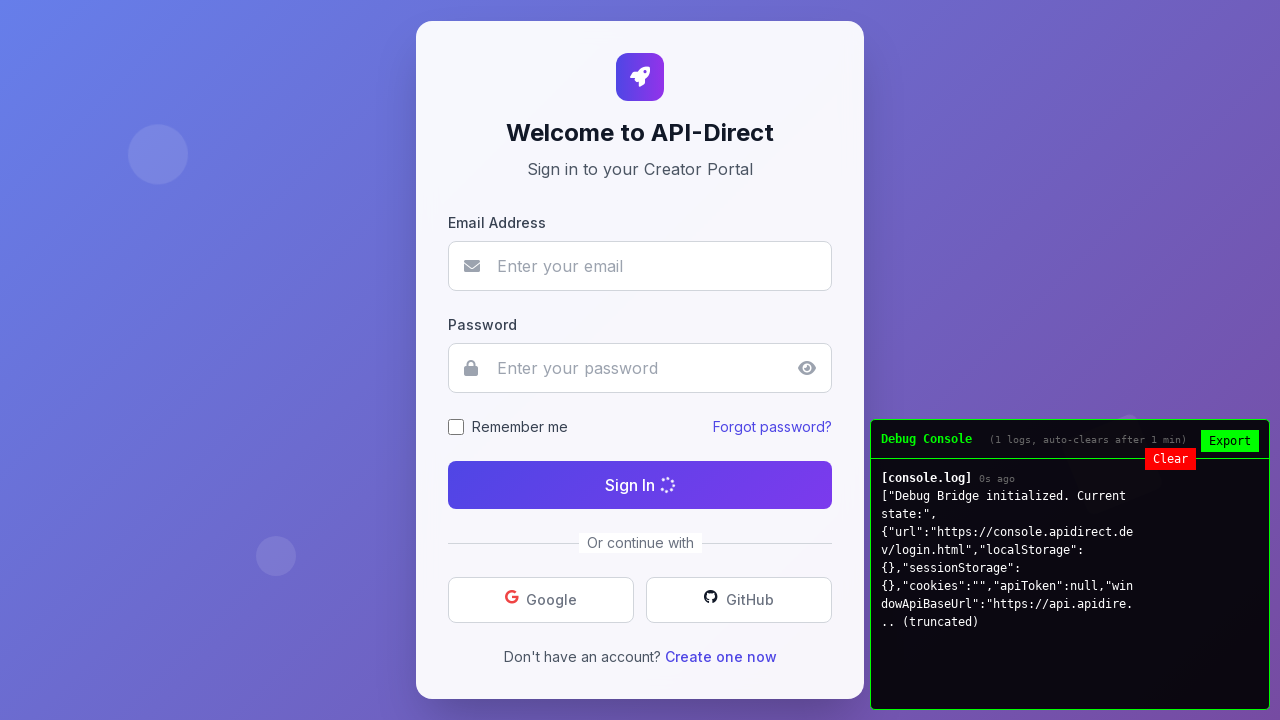

Located navigation links in nav element and links with dashboard/apis hrefs
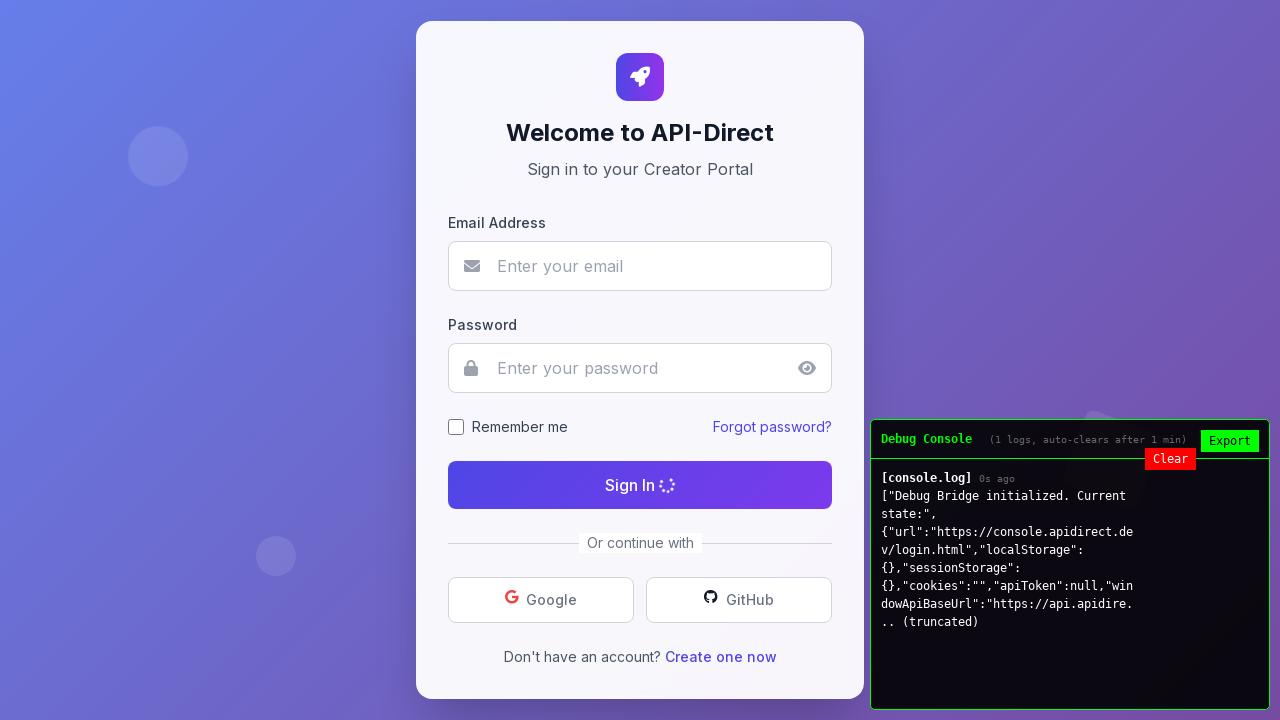

Waited 1000ms for page elements to settle
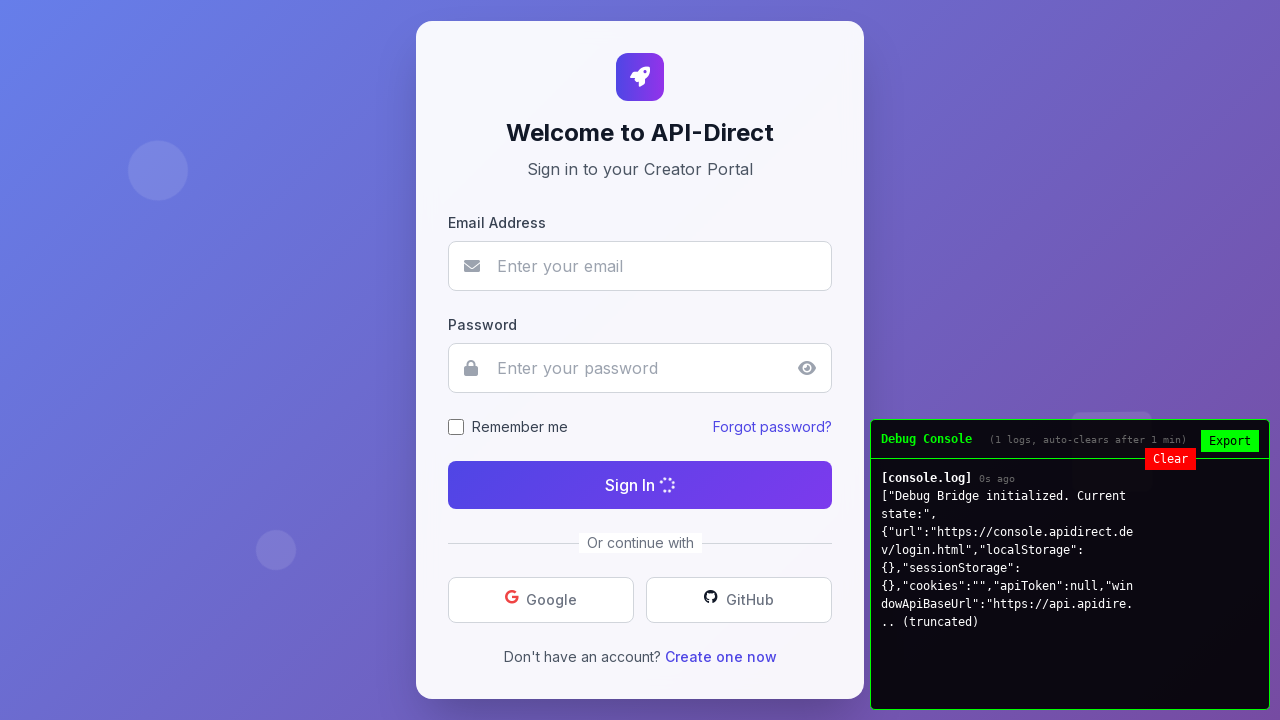

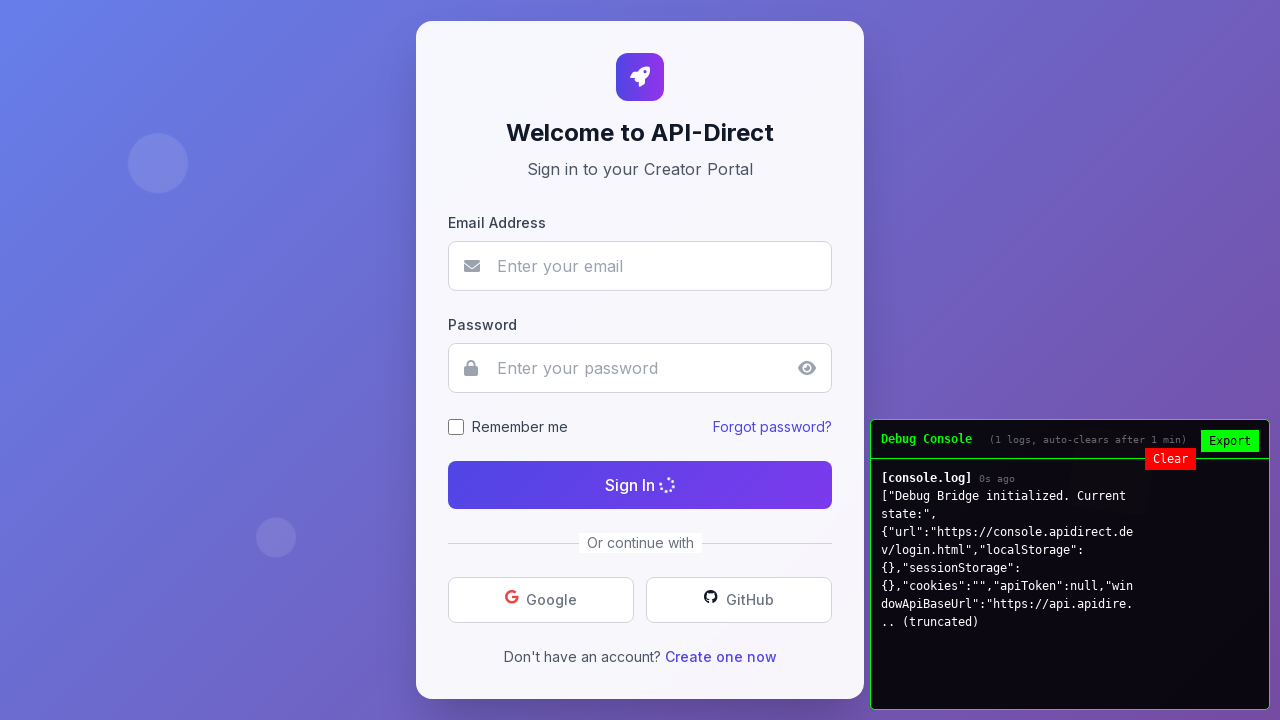